Tests clicking on the "More" navigation element on the QSpiders learning page using mouse actions

Starting URL: https://qspidersglobal.com/learn/

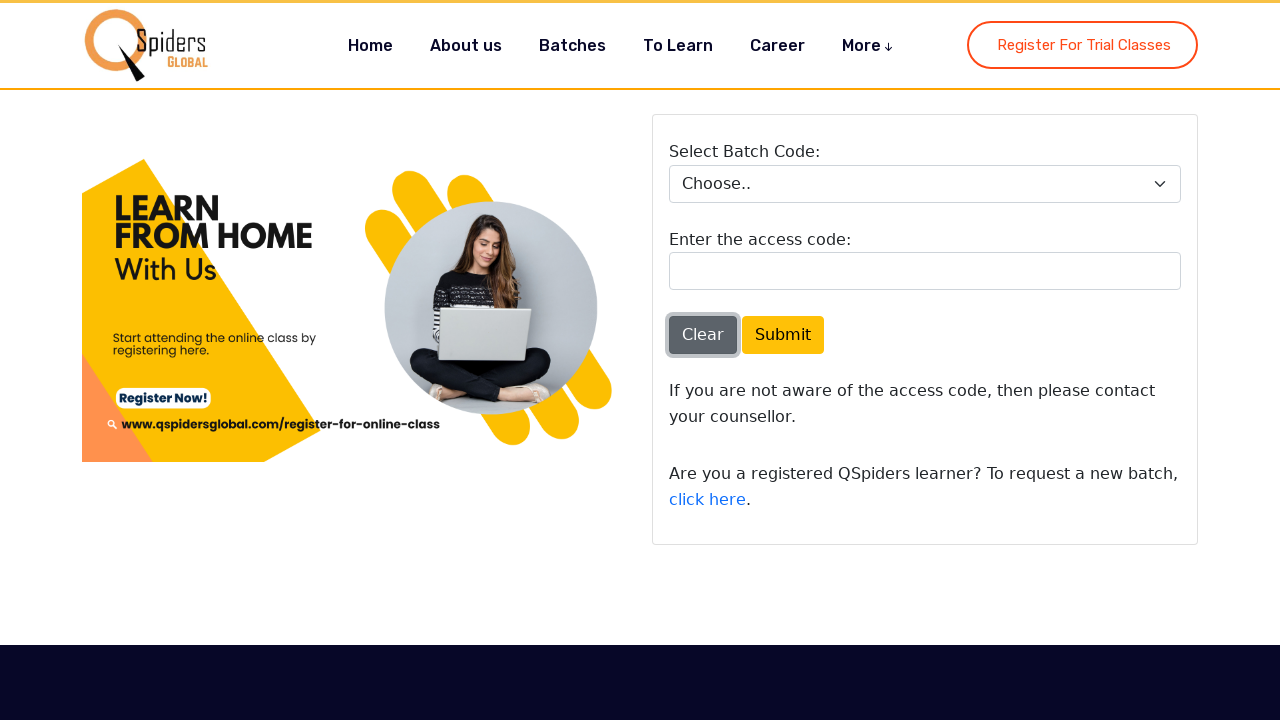

Navigated to QSpiders learning page
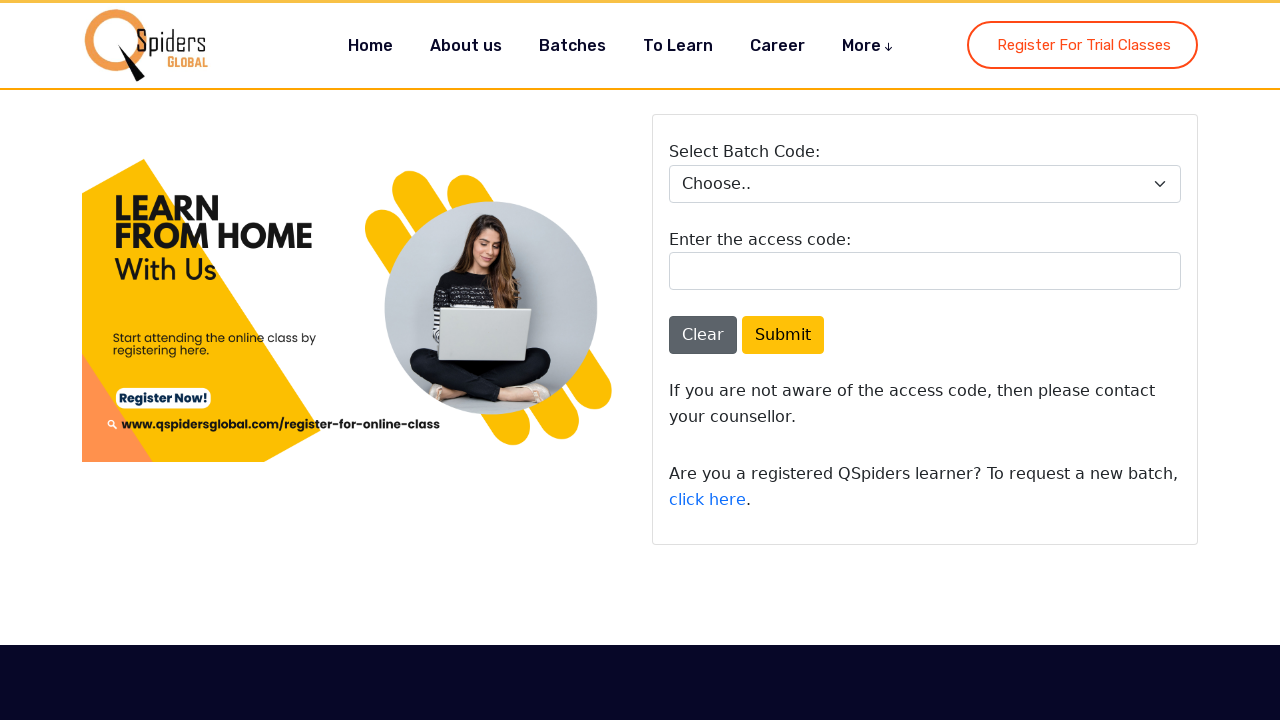

Clicked on the 'More' navigation element at (870, 45) on xpath=//a[text()='More']
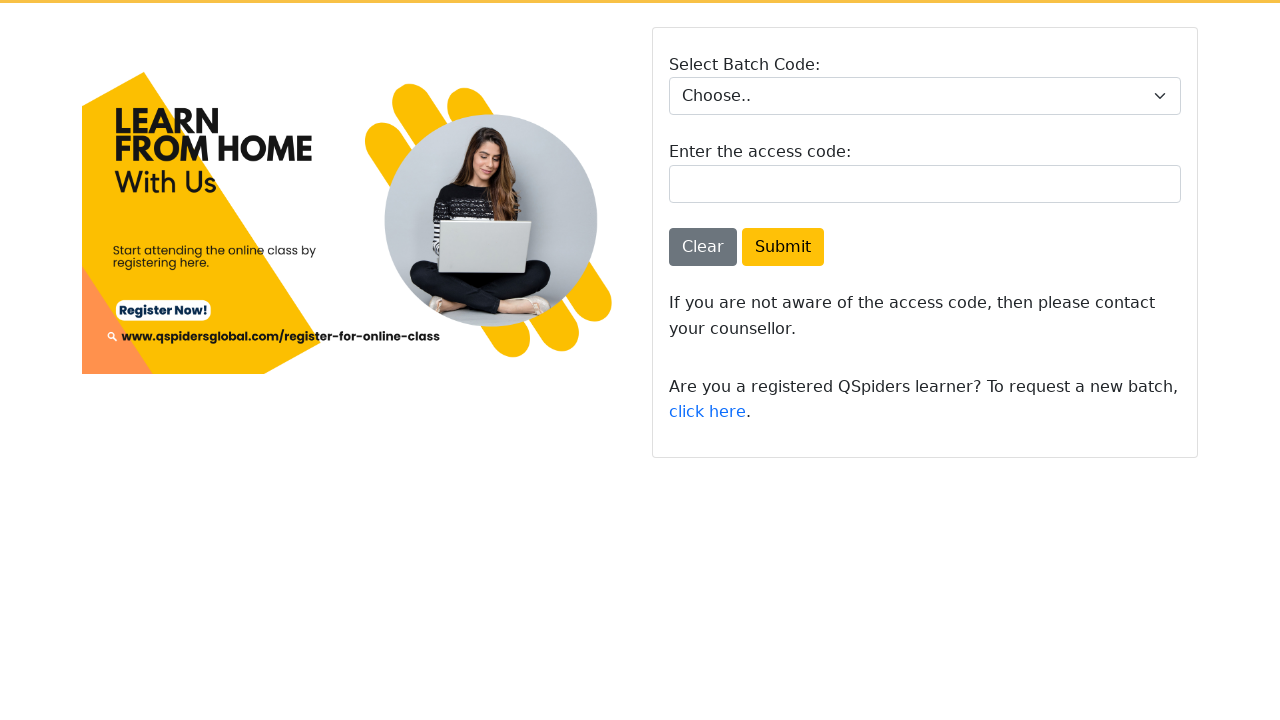

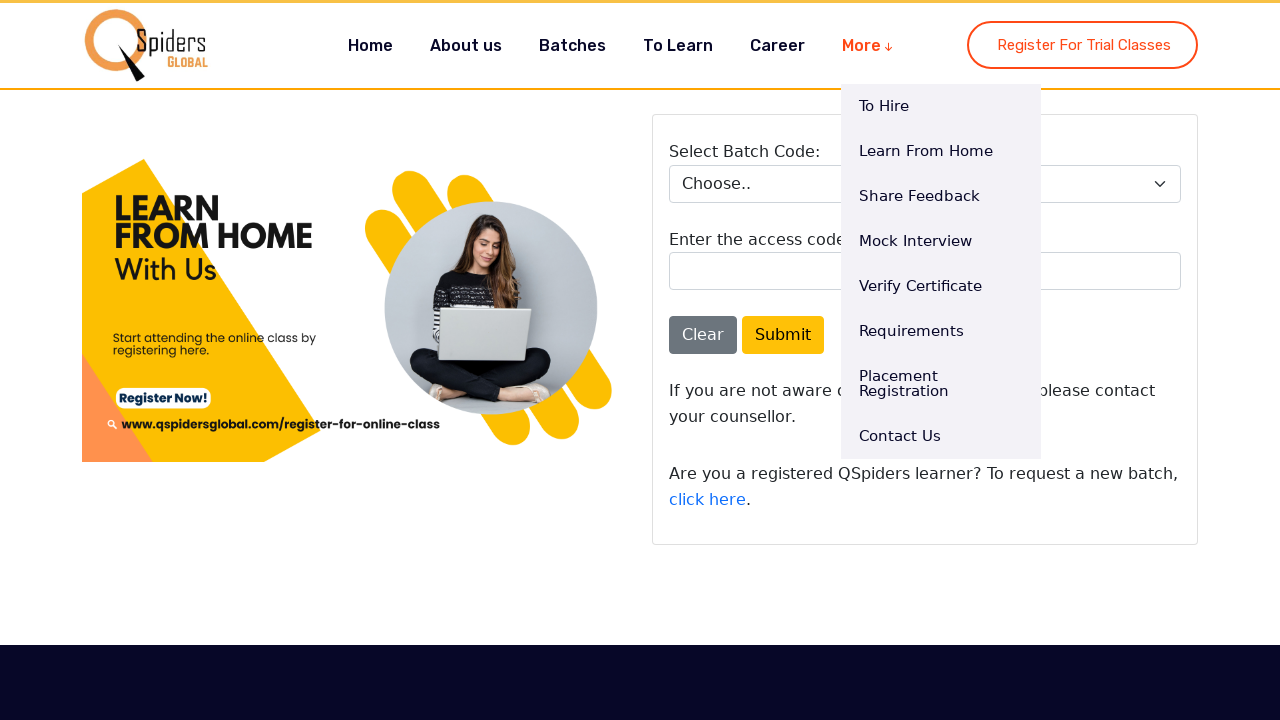